Tests alert dialog handling by triggering an alert box and accepting it, verifying the alert type and message.

Starting URL: https://testautomationpractice.blogspot.com/

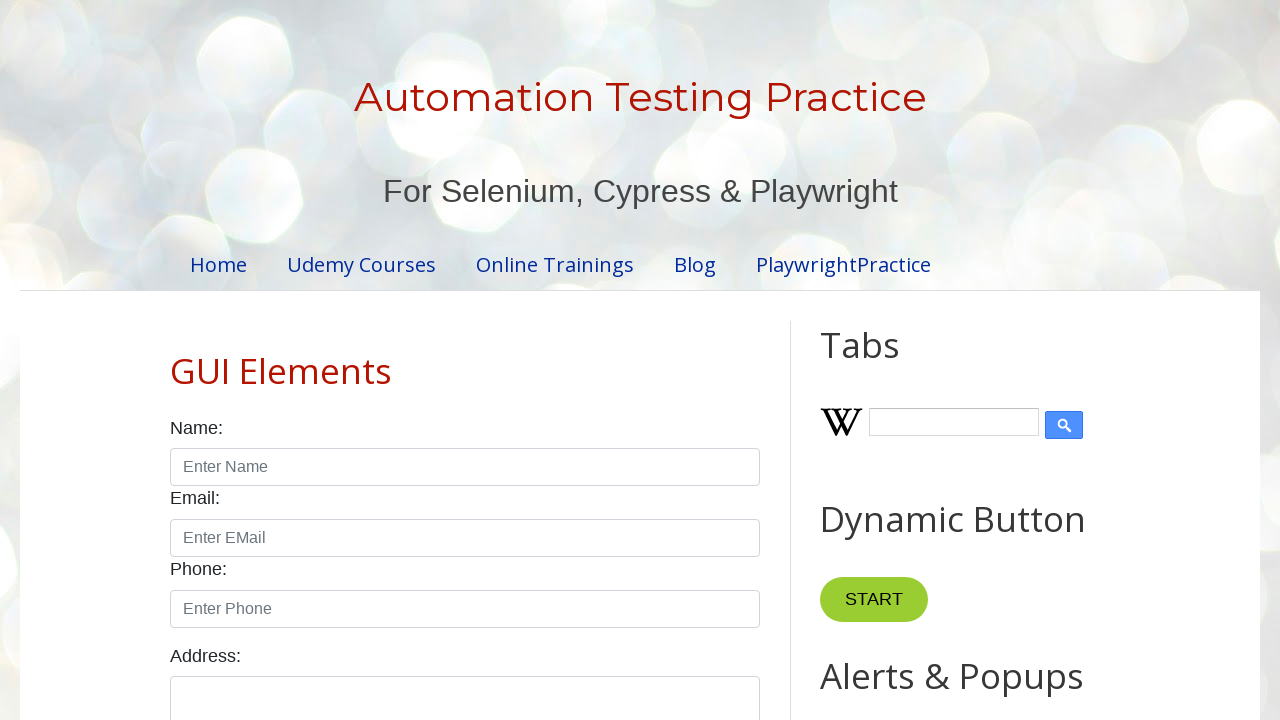

Set up dialog handler for alert detection
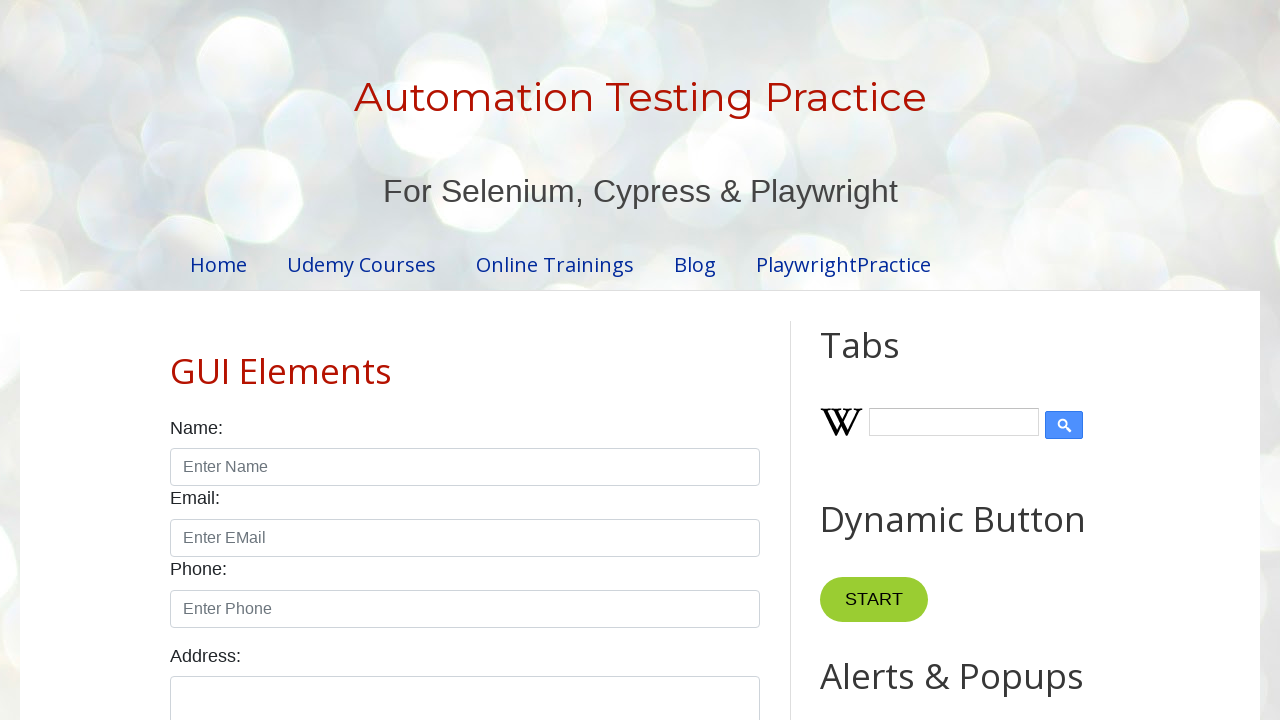

Clicked button to trigger alert dialog at (888, 361) on xpath=//button[@onclick='myFunctionAlert()']
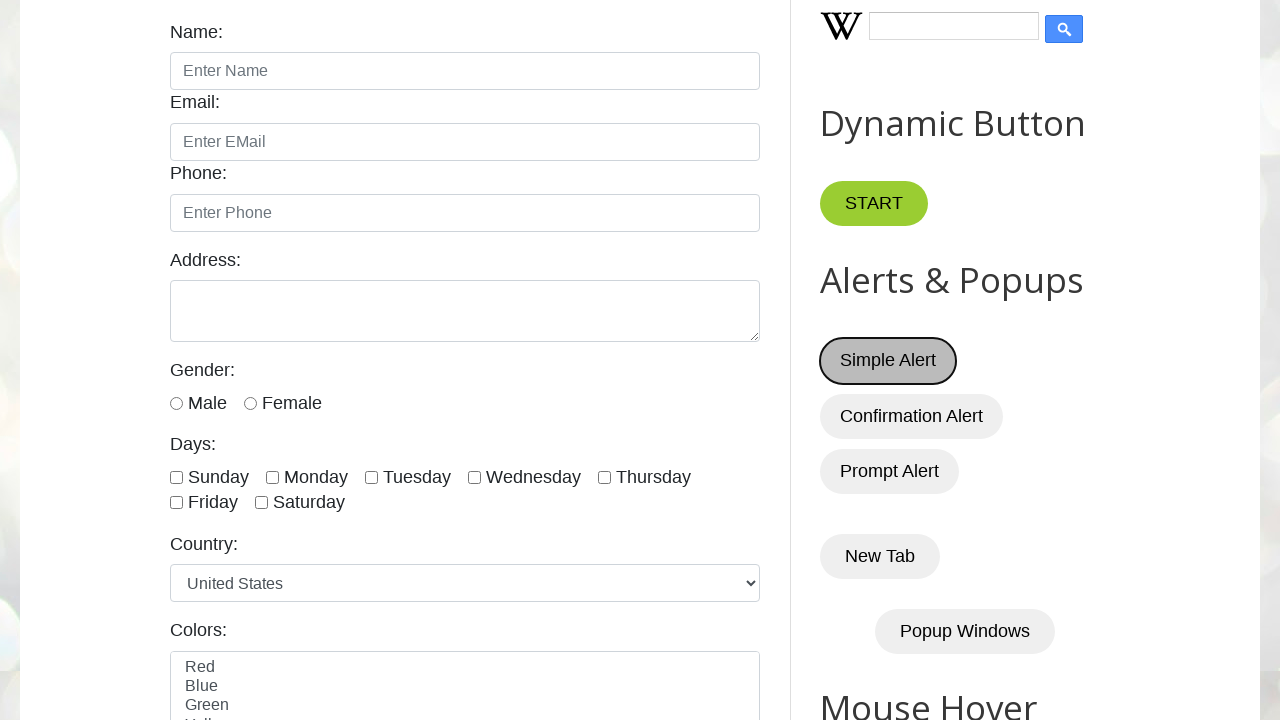

Waited for alert dialog to be handled
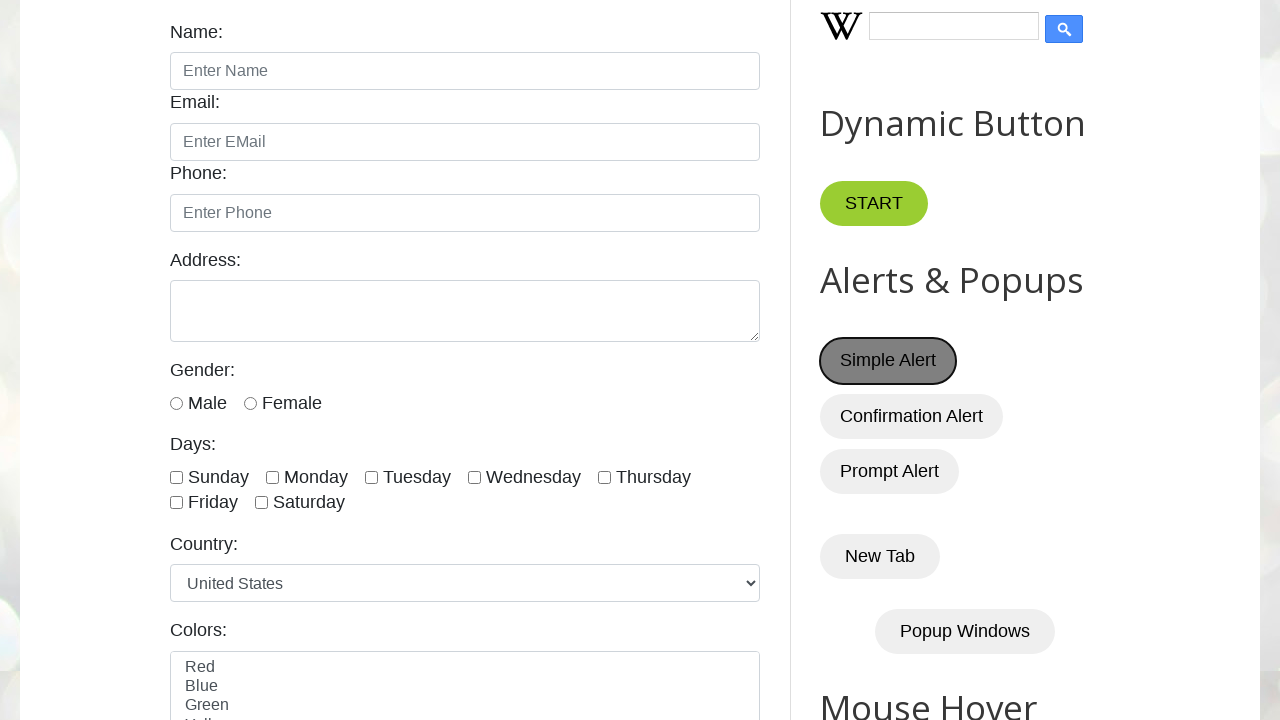

Accepted alert dialog
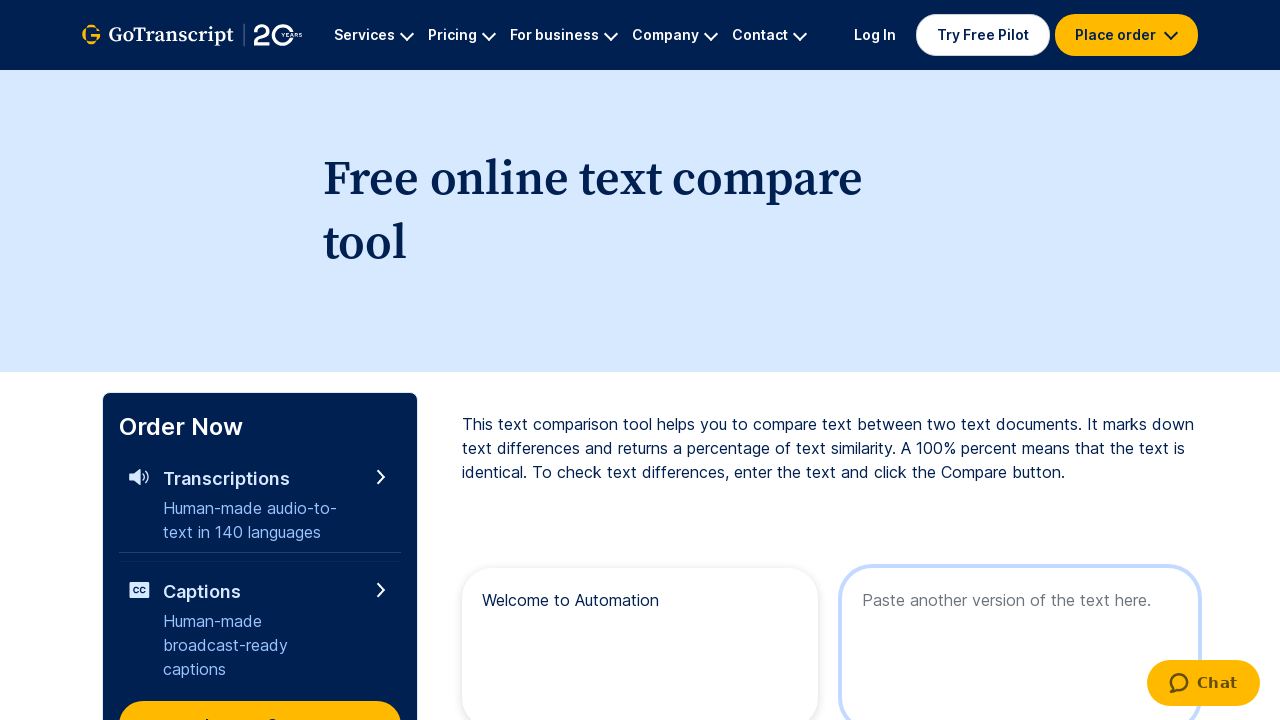

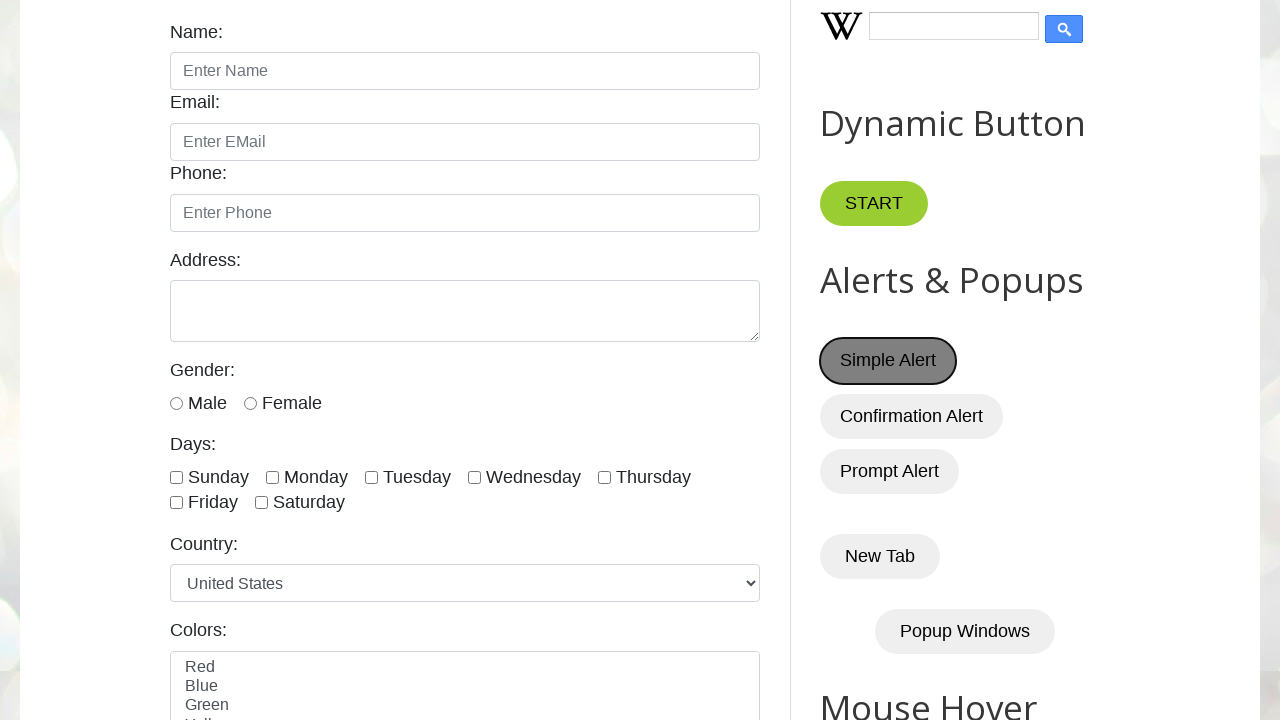